Tests dropdown selection functionality by selecting options using different methods (by text, index, and value) and iterating through all available options

Starting URL: https://training-support.net/webelements/selects

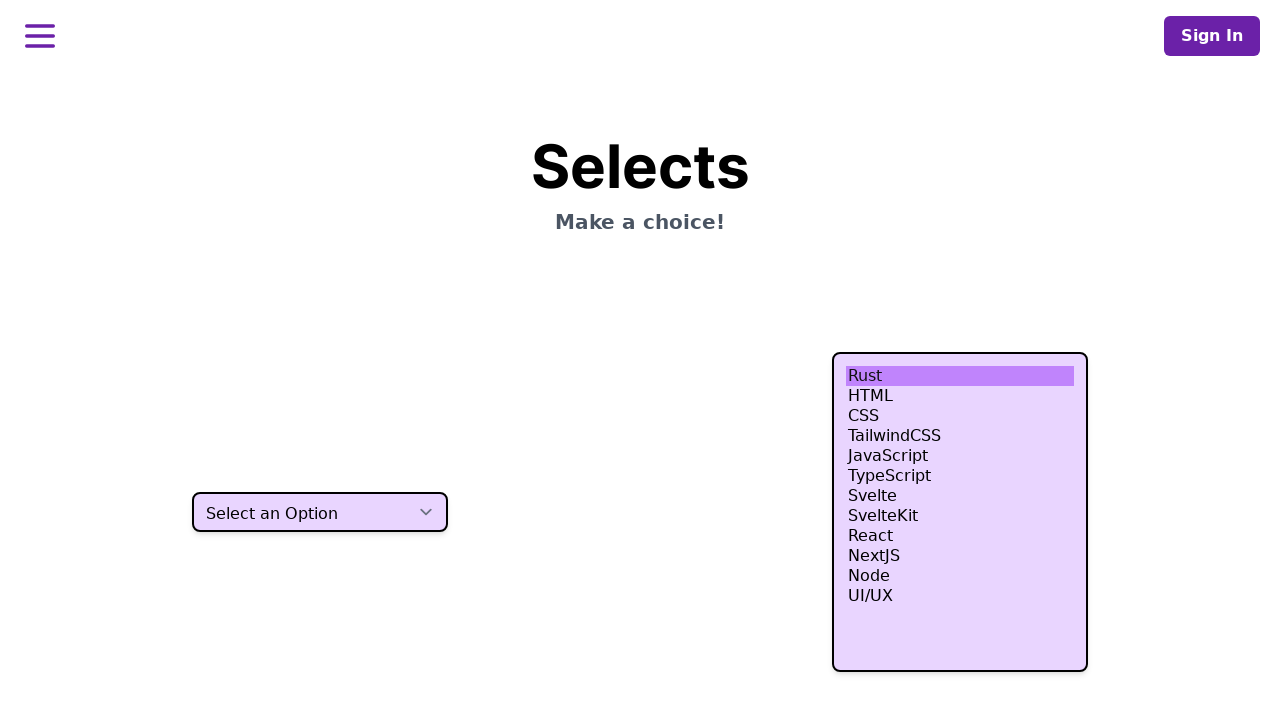

Located the select element with class h-10
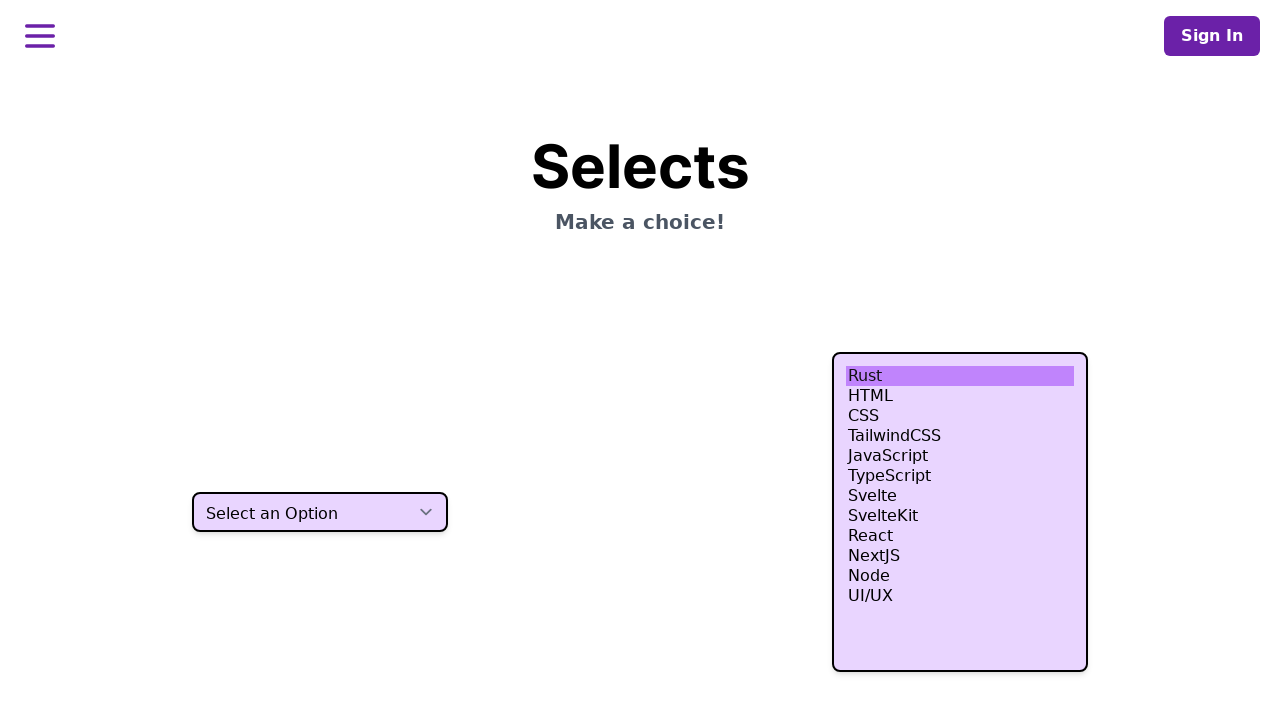

Selected option 'Two' by visible text on select.h-10
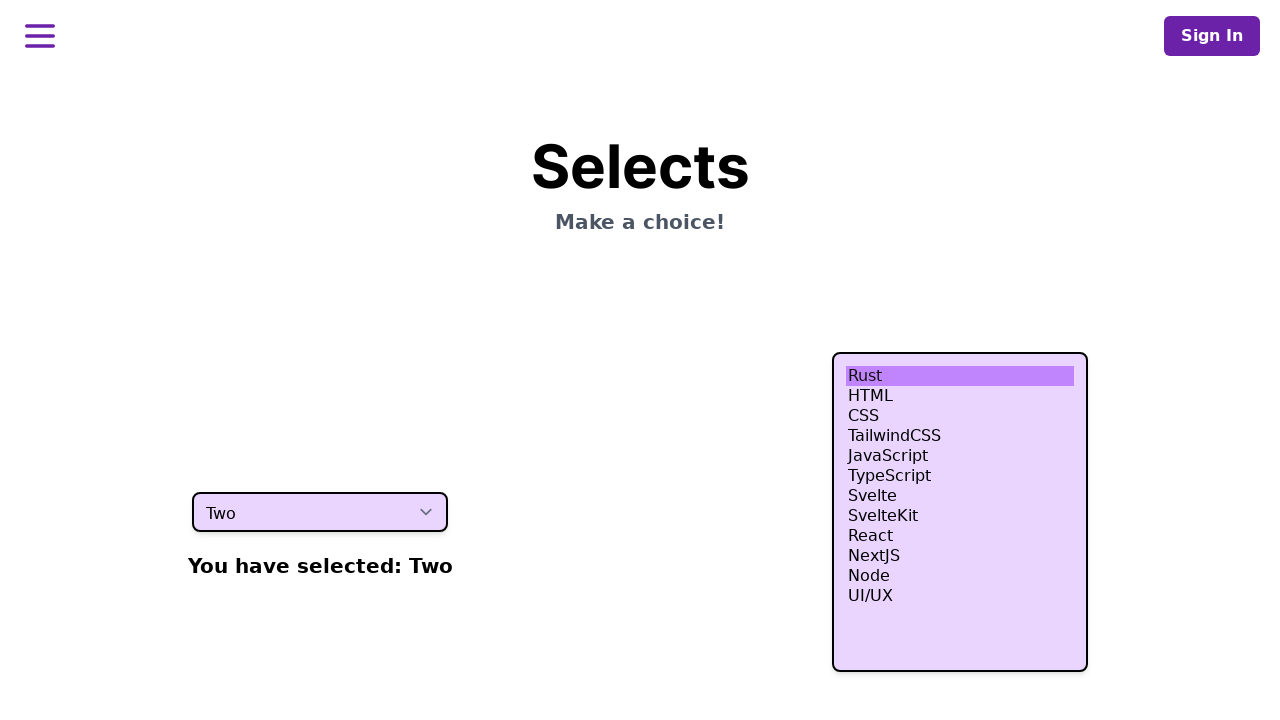

Selected the 3rd option by index on select.h-10
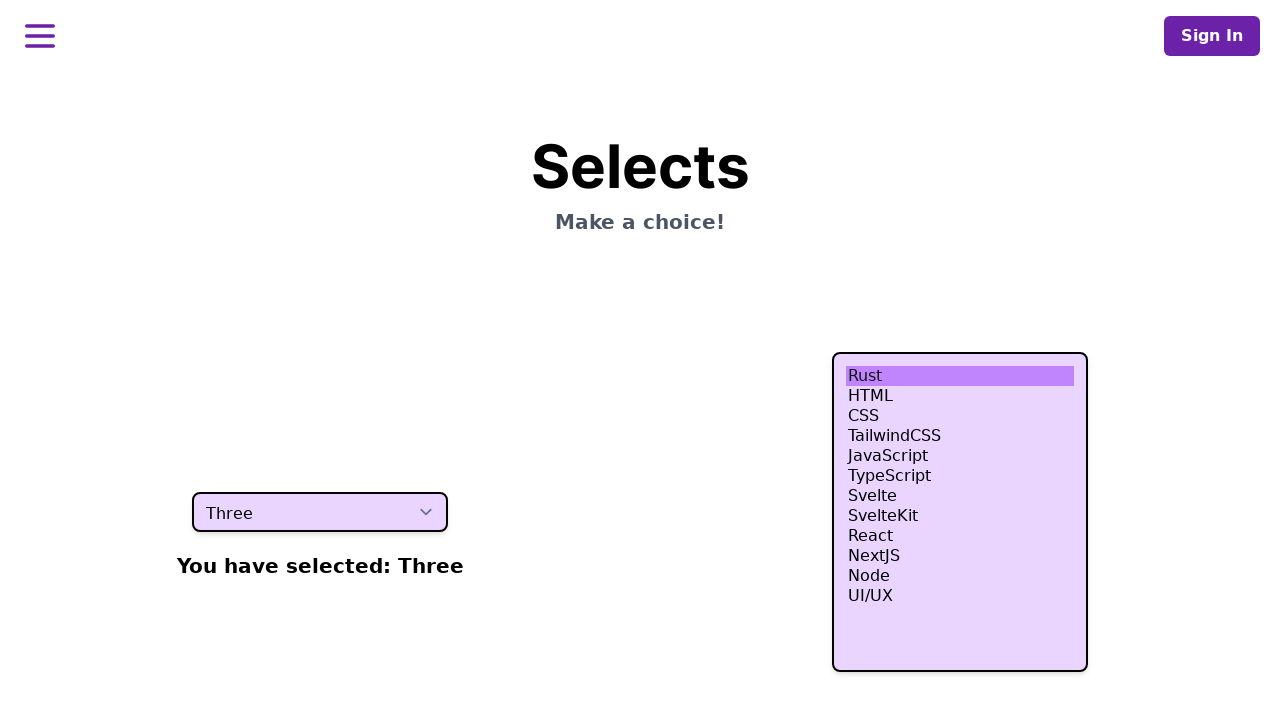

Selected option with value 'four' on select.h-10
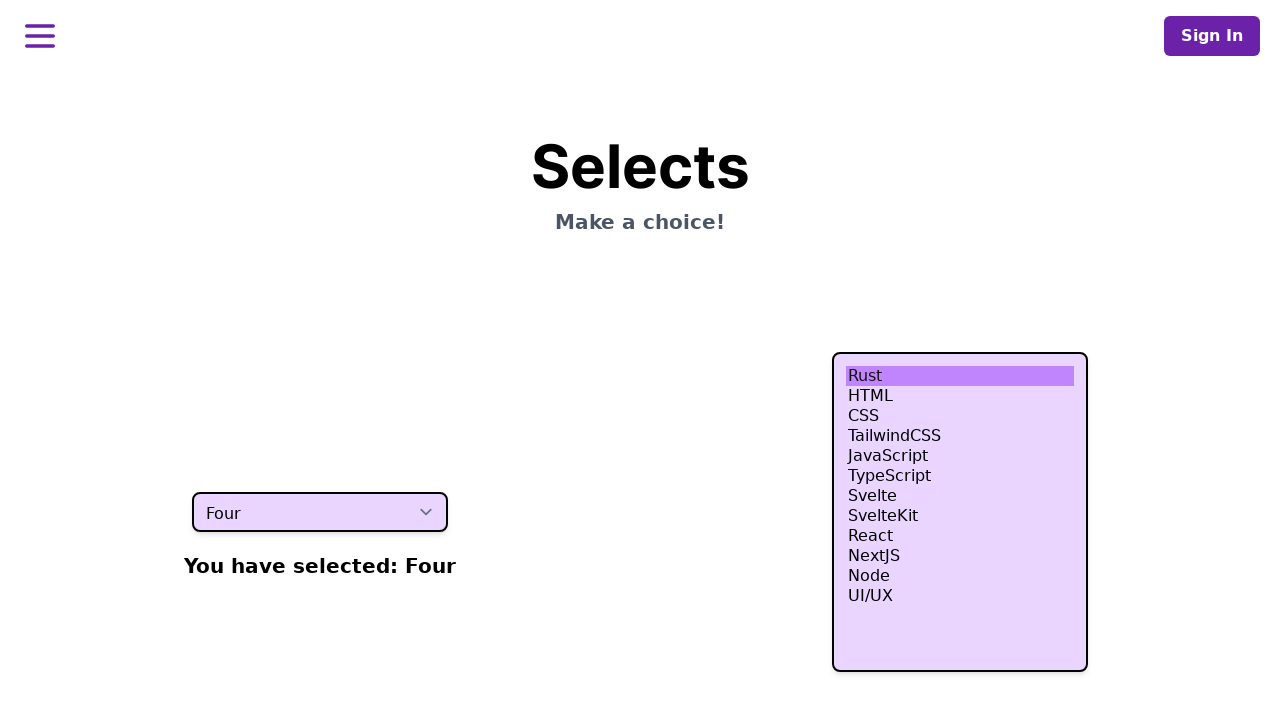

Retrieved all available options from the select element
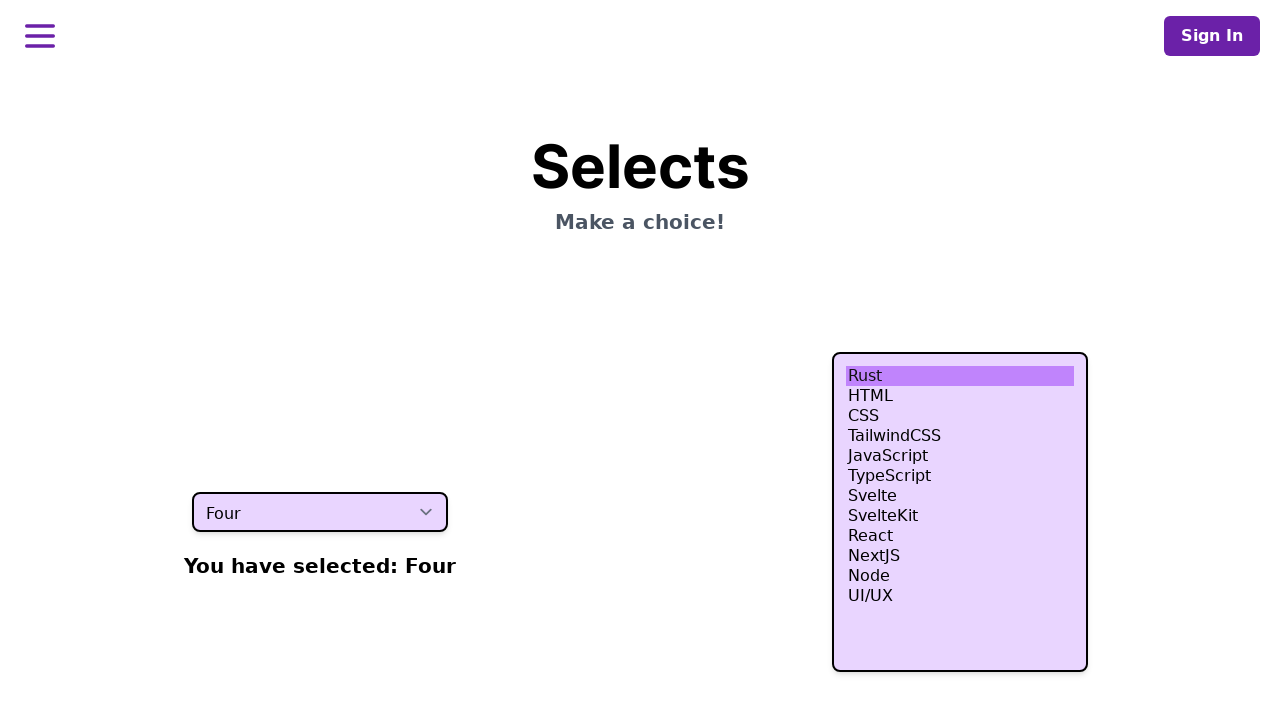

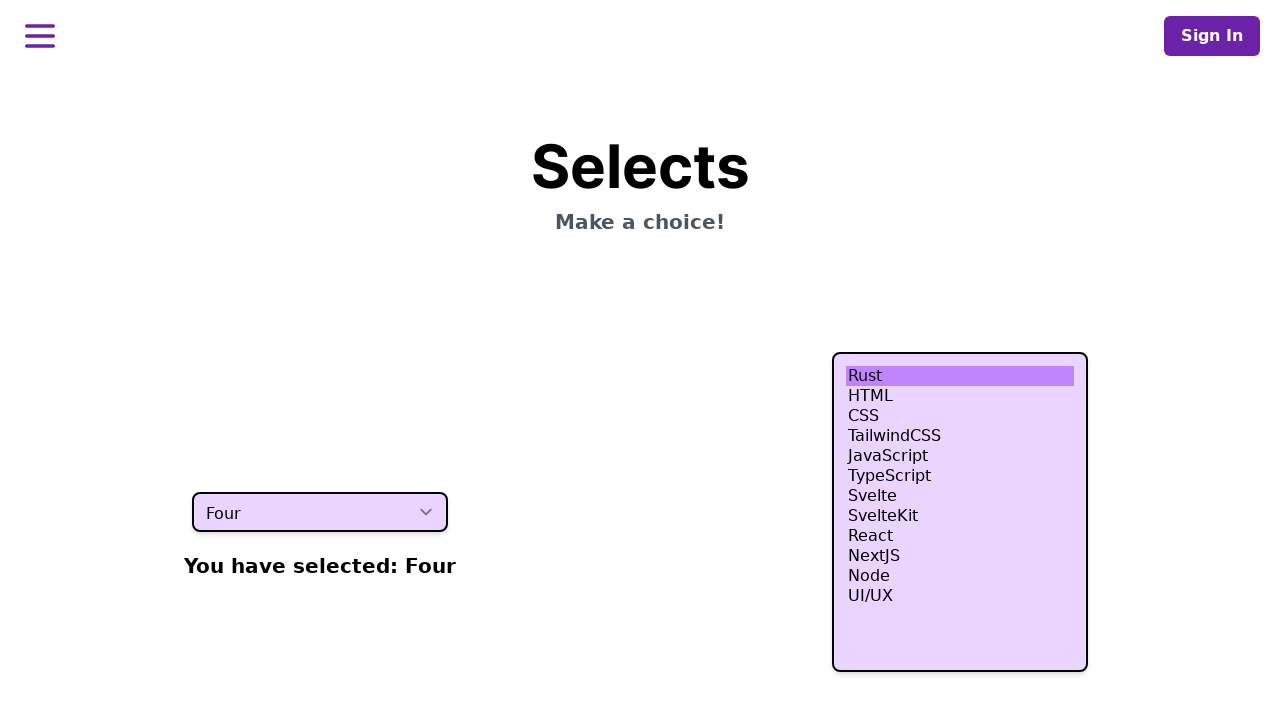